Navigates to the Calley pro features page and sets the viewport size

Starting URL: https://www.getcalley.com/calley-pro-features/

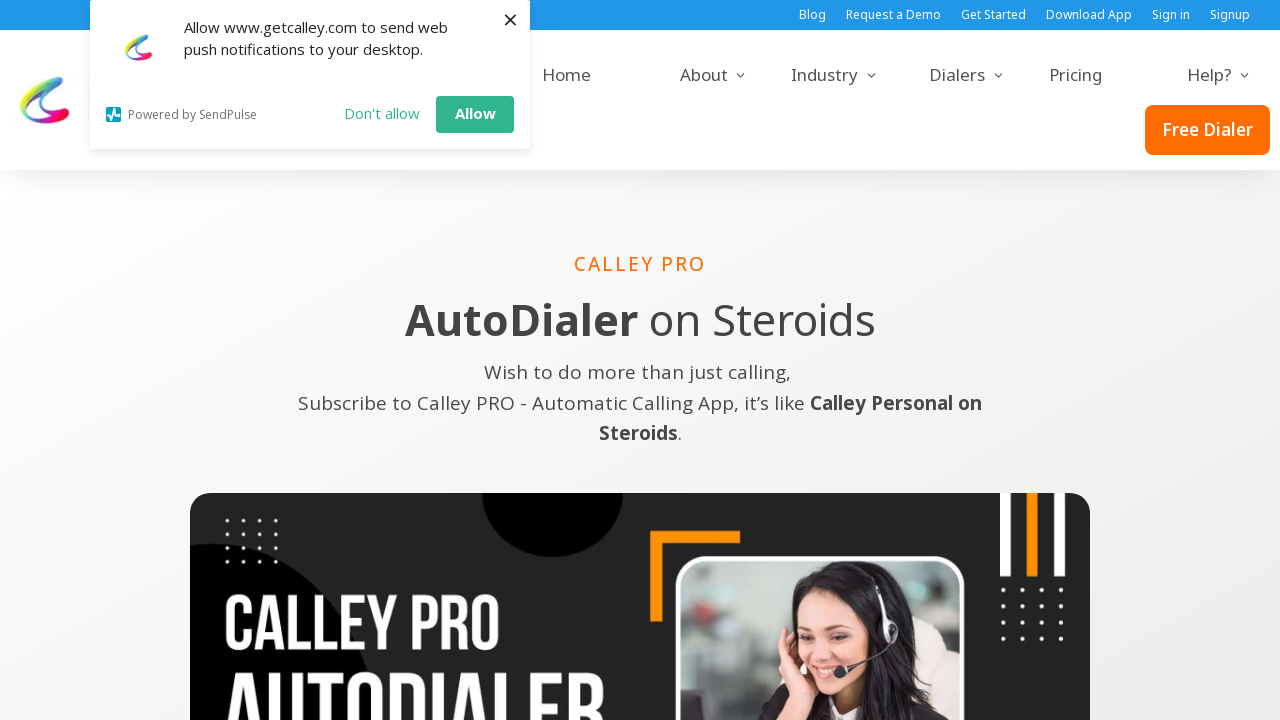

Set viewport size to 1536x864
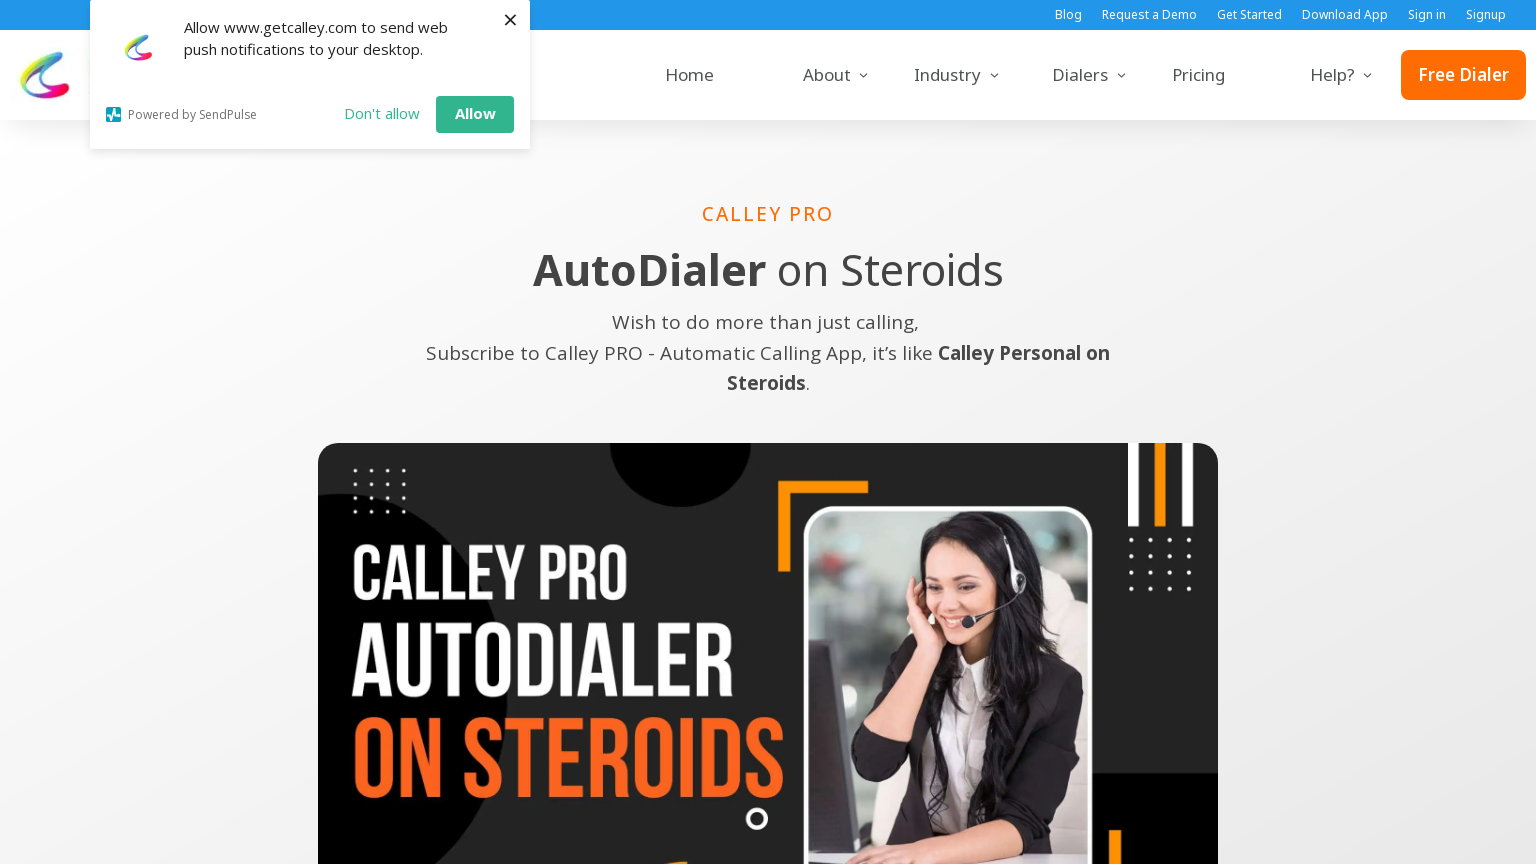

Page loaded with networkidle state
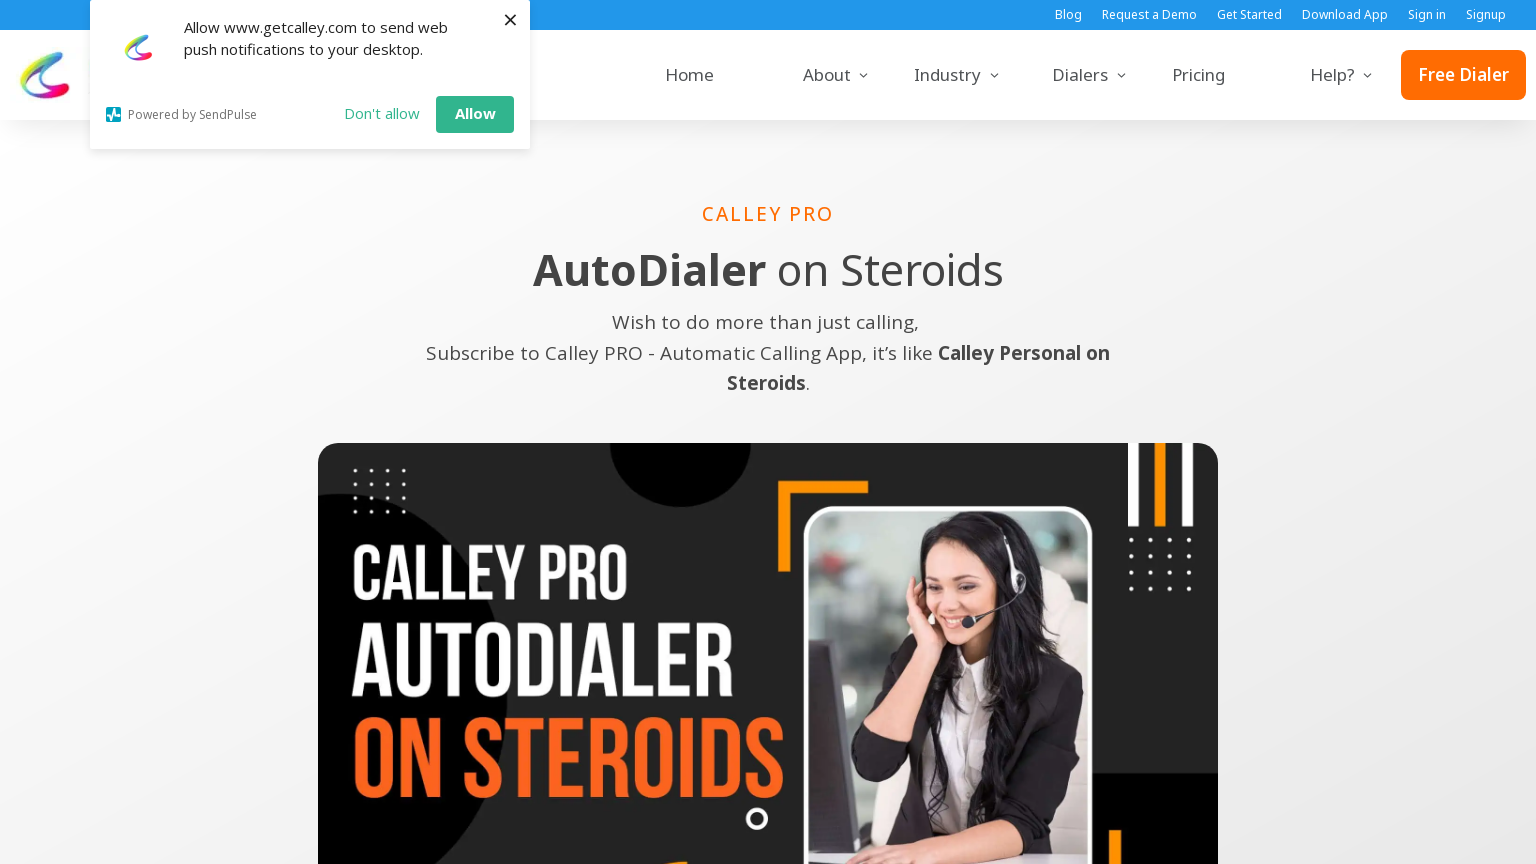

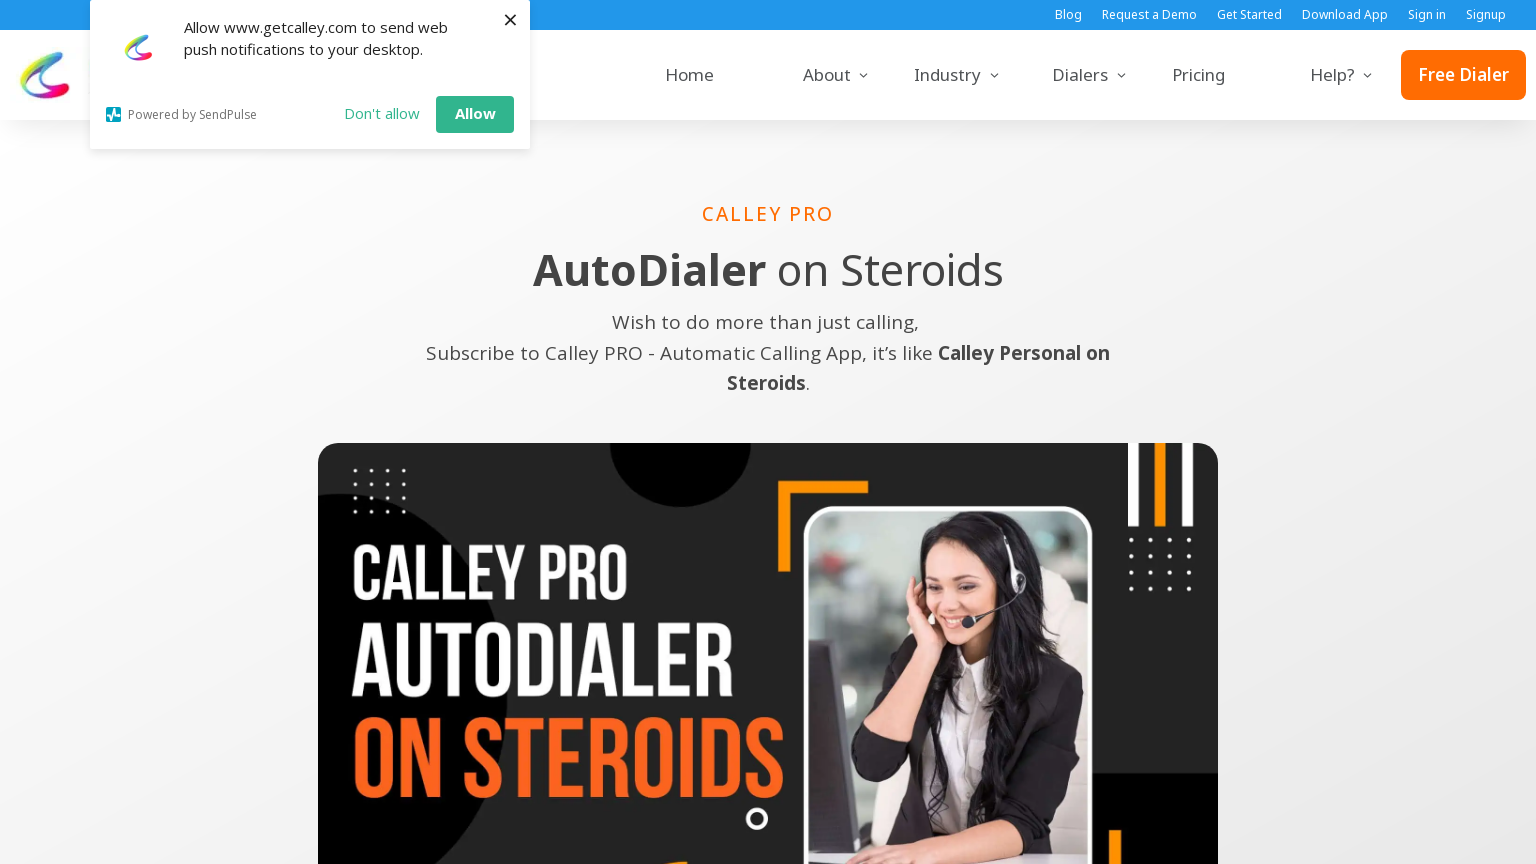